Tests that an item is removed when its text is cleared during editing.

Starting URL: https://demo.playwright.dev/todomvc

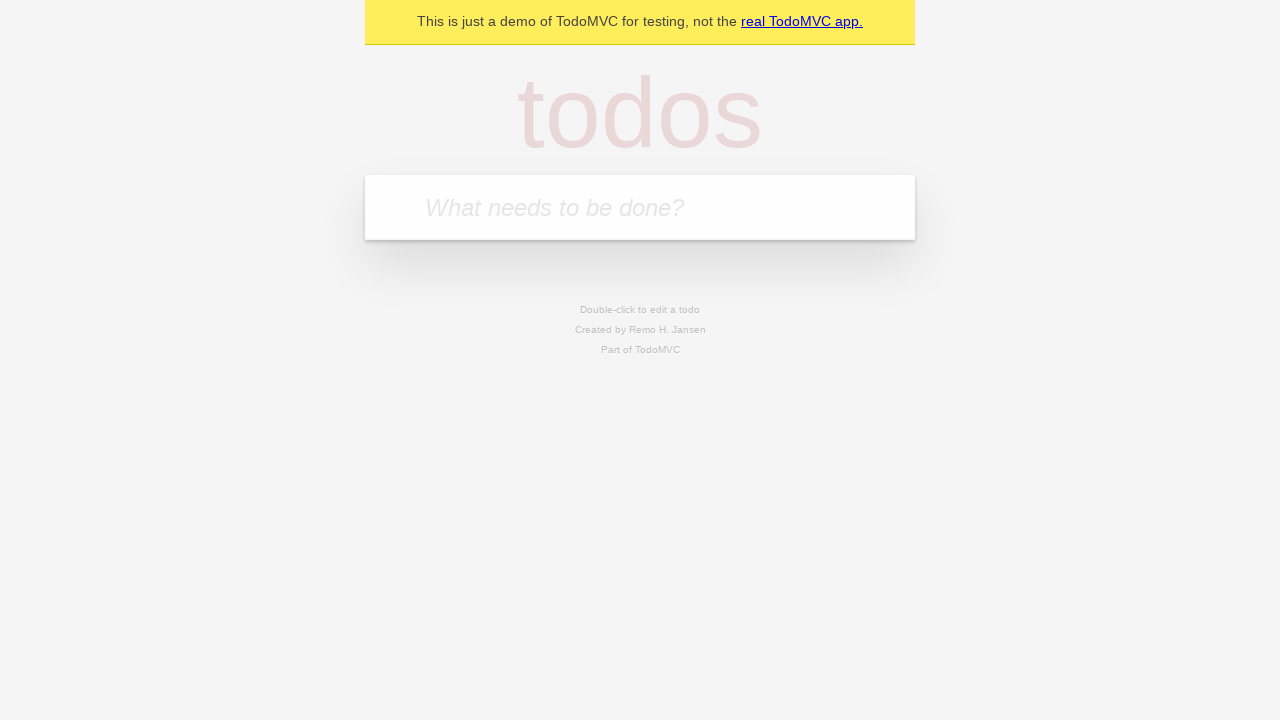

Filled todo input with 'buy some cheese' on internal:attr=[placeholder="What needs to be done?"i]
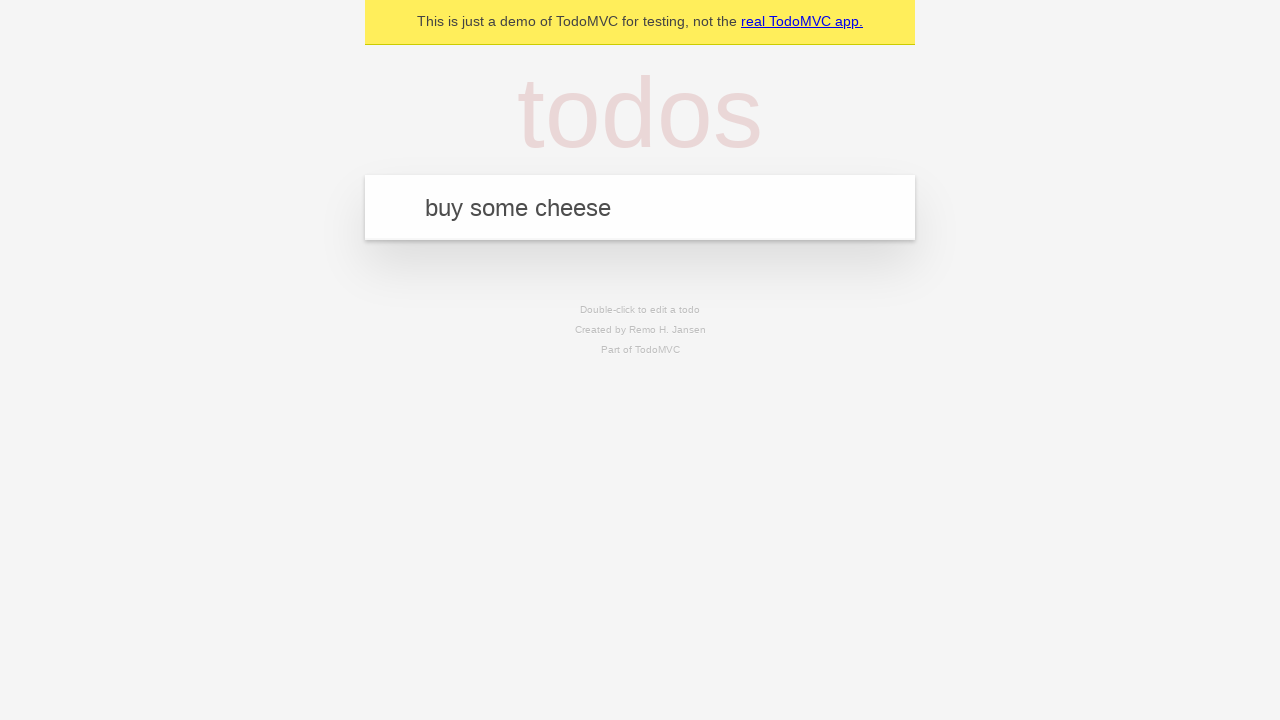

Pressed Enter to create todo item 'buy some cheese' on internal:attr=[placeholder="What needs to be done?"i]
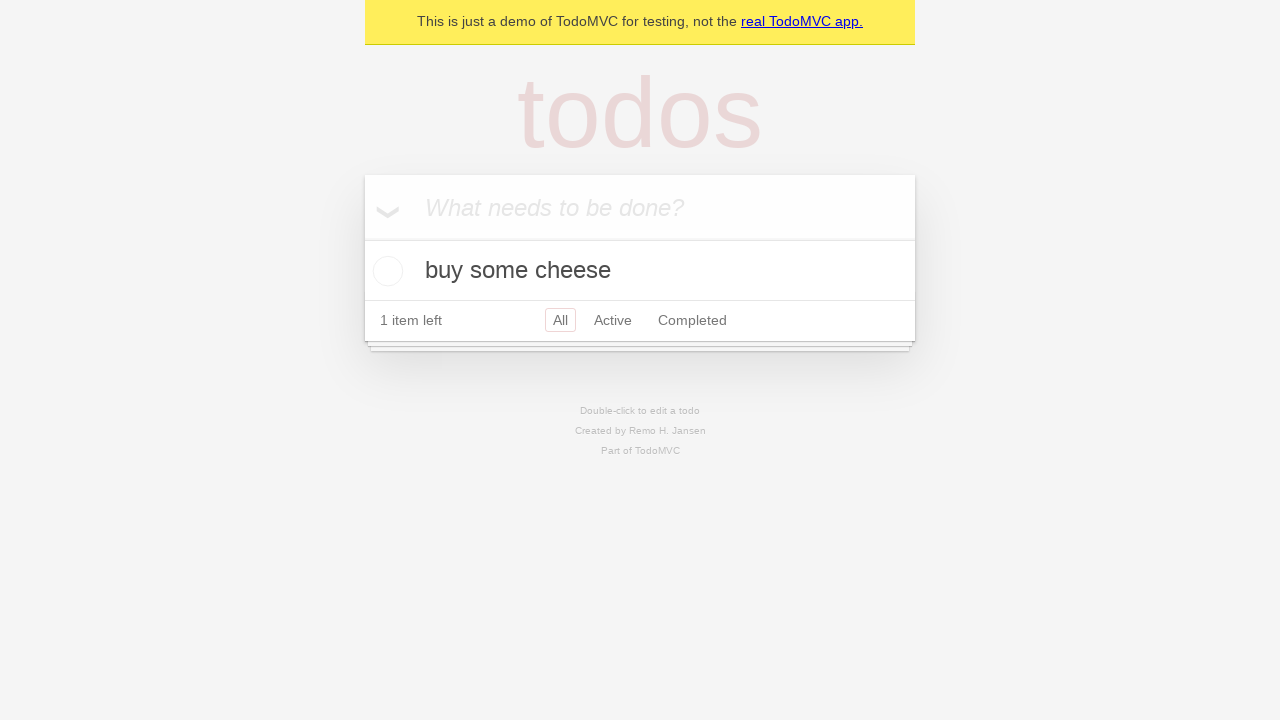

Filled todo input with 'feed the cat' on internal:attr=[placeholder="What needs to be done?"i]
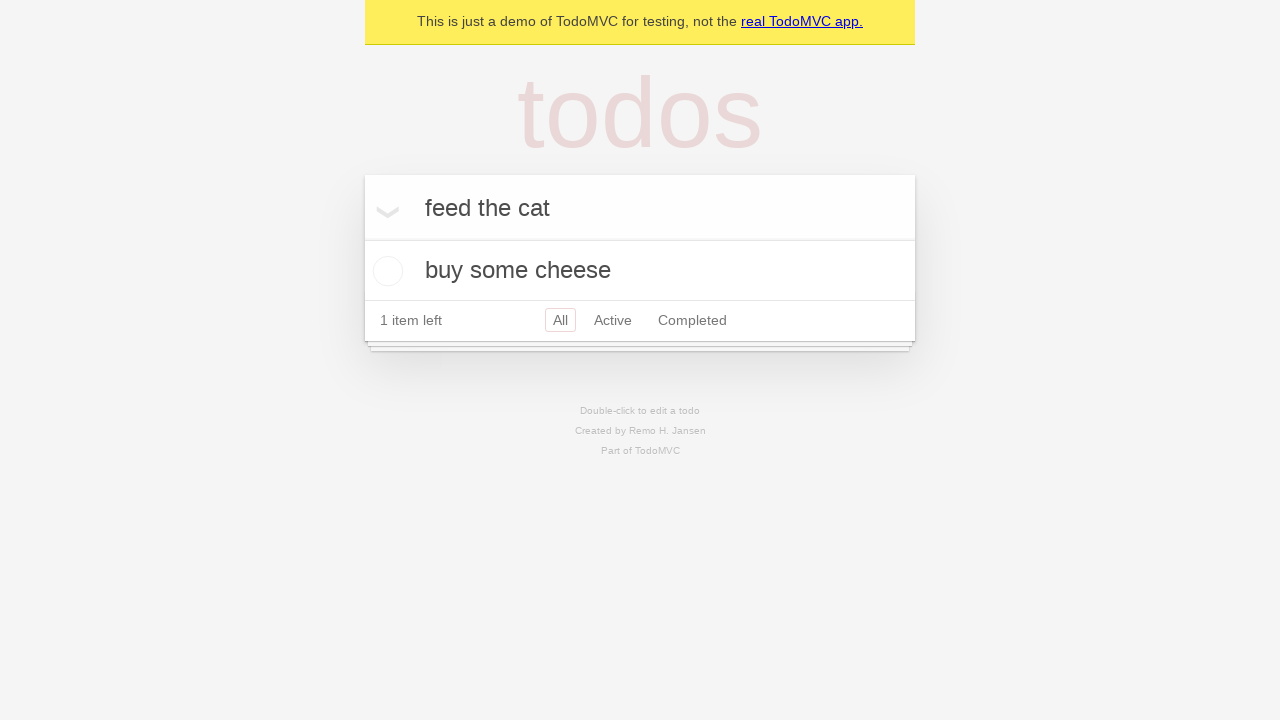

Pressed Enter to create todo item 'feed the cat' on internal:attr=[placeholder="What needs to be done?"i]
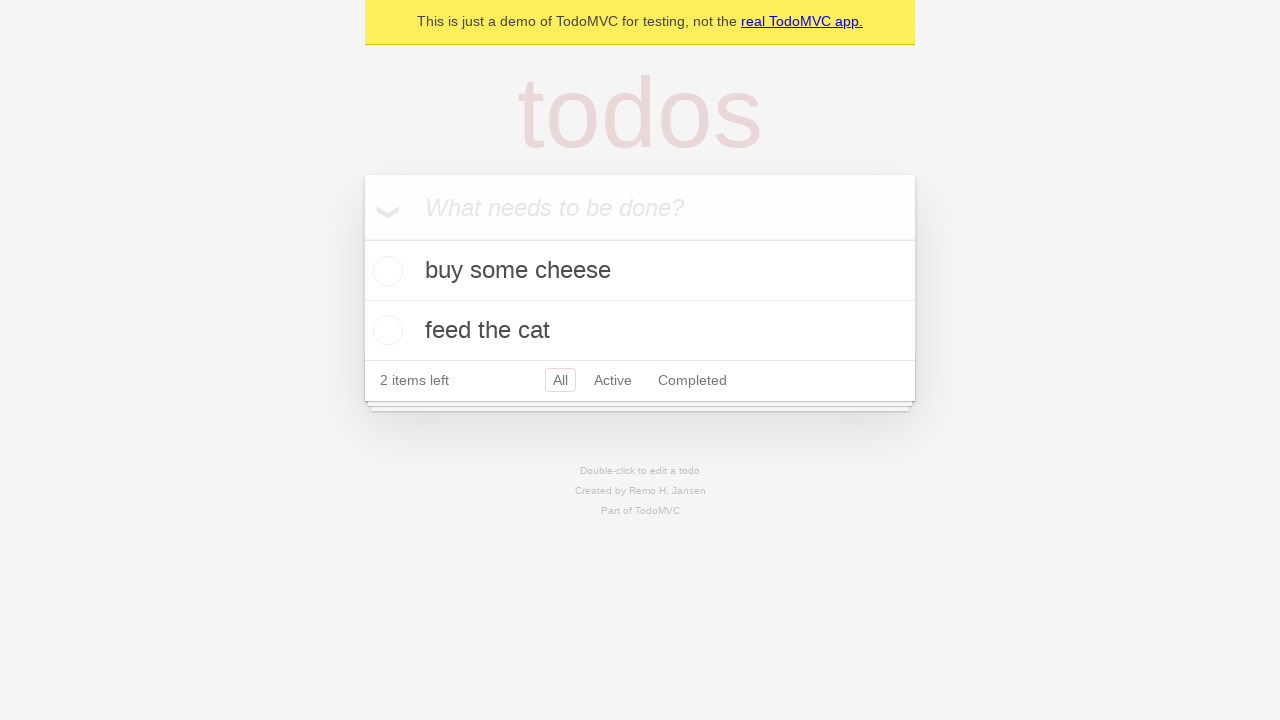

Filled todo input with 'book a doctors appointment' on internal:attr=[placeholder="What needs to be done?"i]
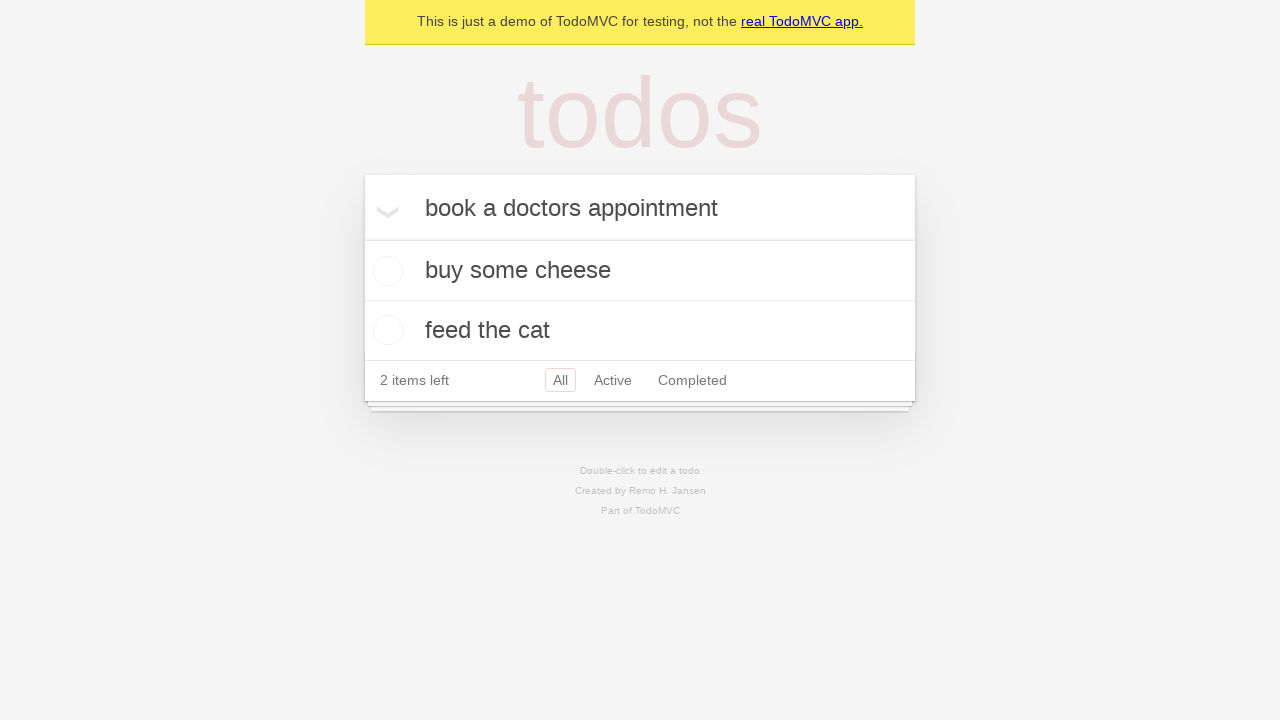

Pressed Enter to create todo item 'book a doctors appointment' on internal:attr=[placeholder="What needs to be done?"i]
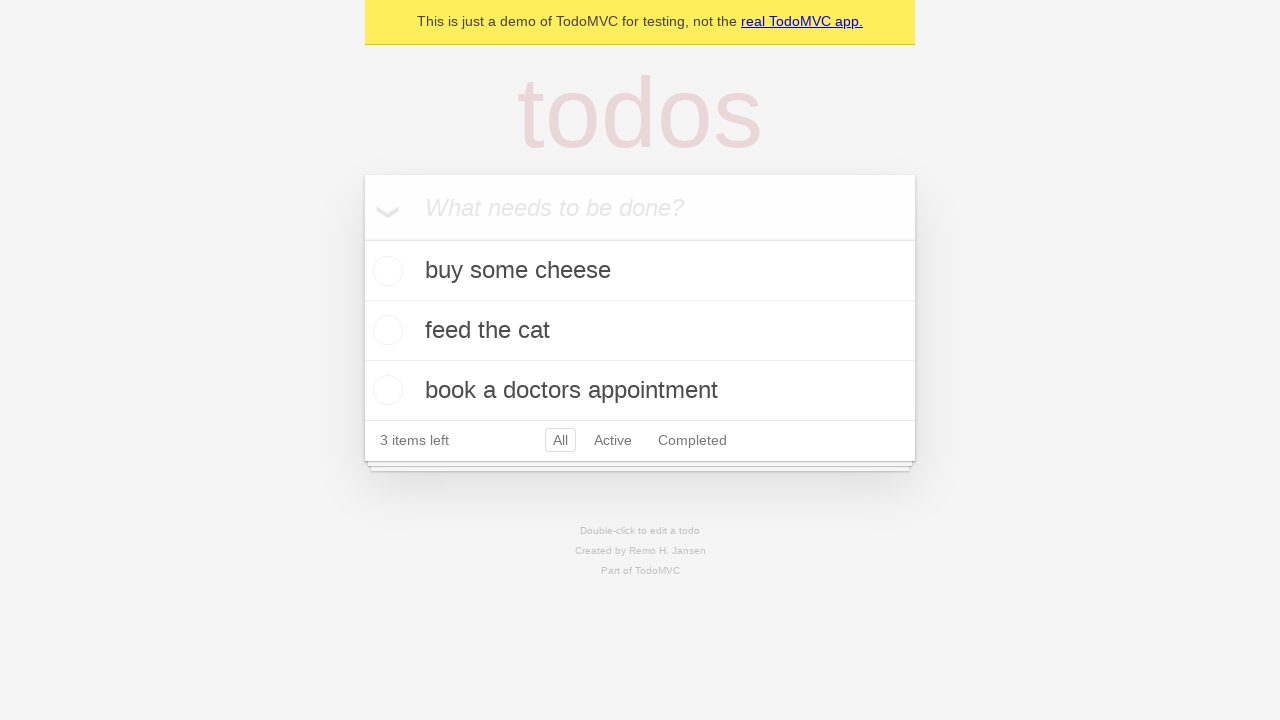

Double-clicked second todo item to enter edit mode at (640, 331) on internal:testid=[data-testid="todo-item"s] >> nth=1
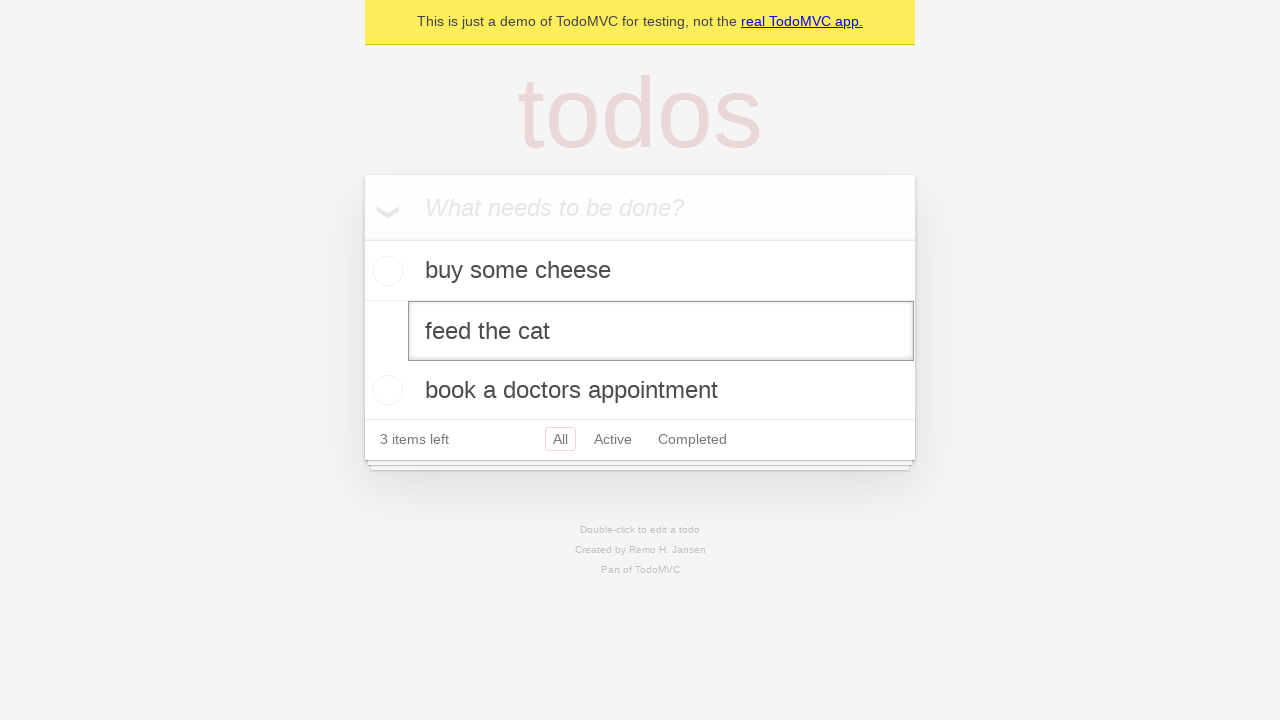

Cleared text from todo item edit field on internal:testid=[data-testid="todo-item"s] >> nth=1 >> internal:role=textbox[nam
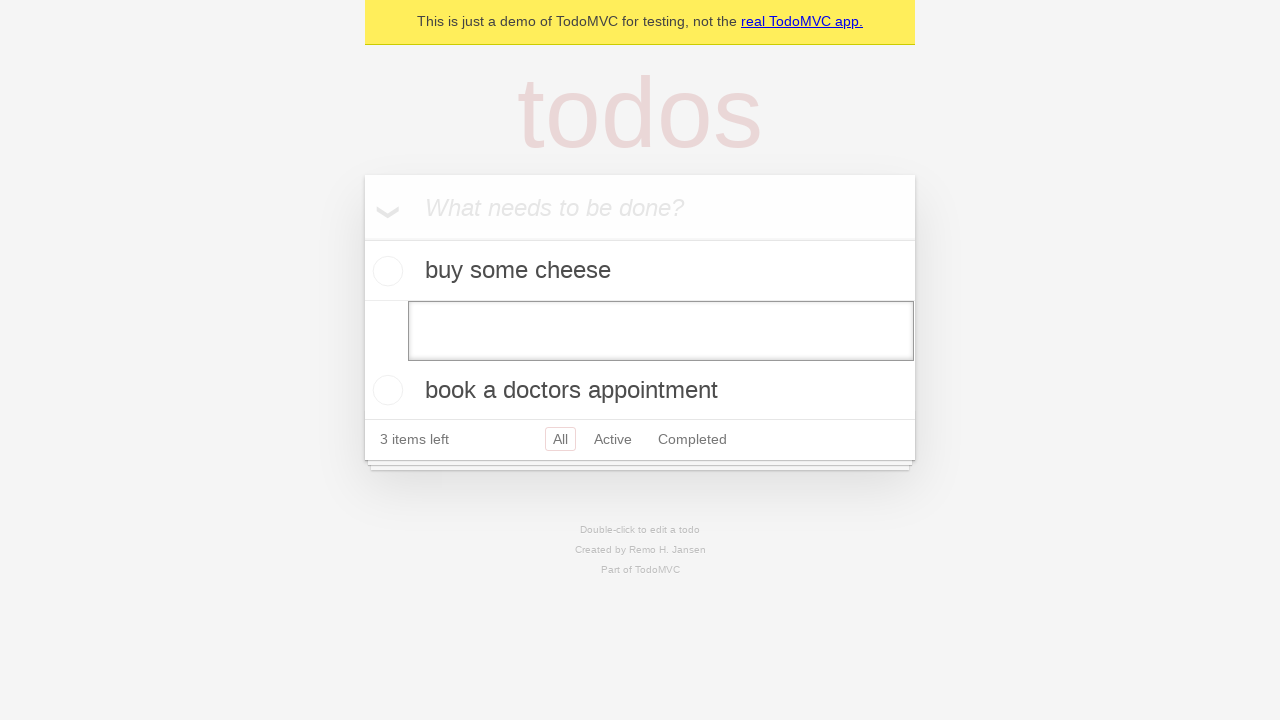

Pressed Enter to confirm empty text and remove todo item on internal:testid=[data-testid="todo-item"s] >> nth=1 >> internal:role=textbox[nam
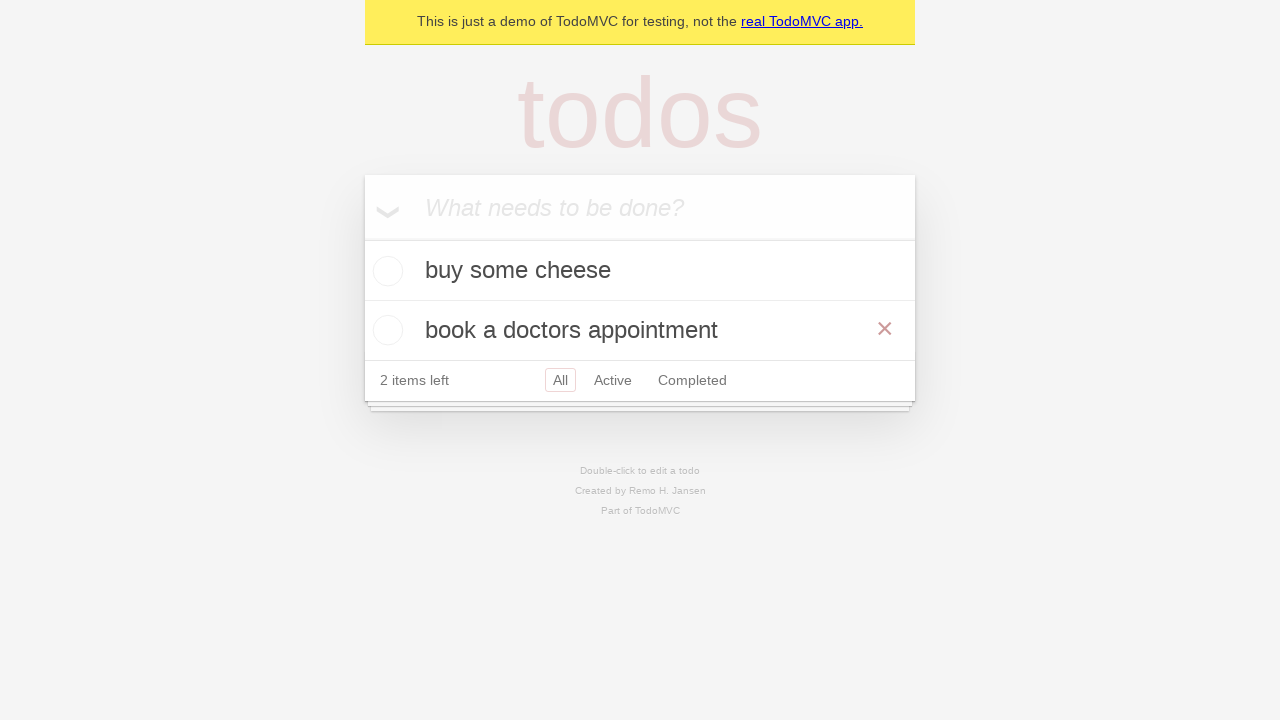

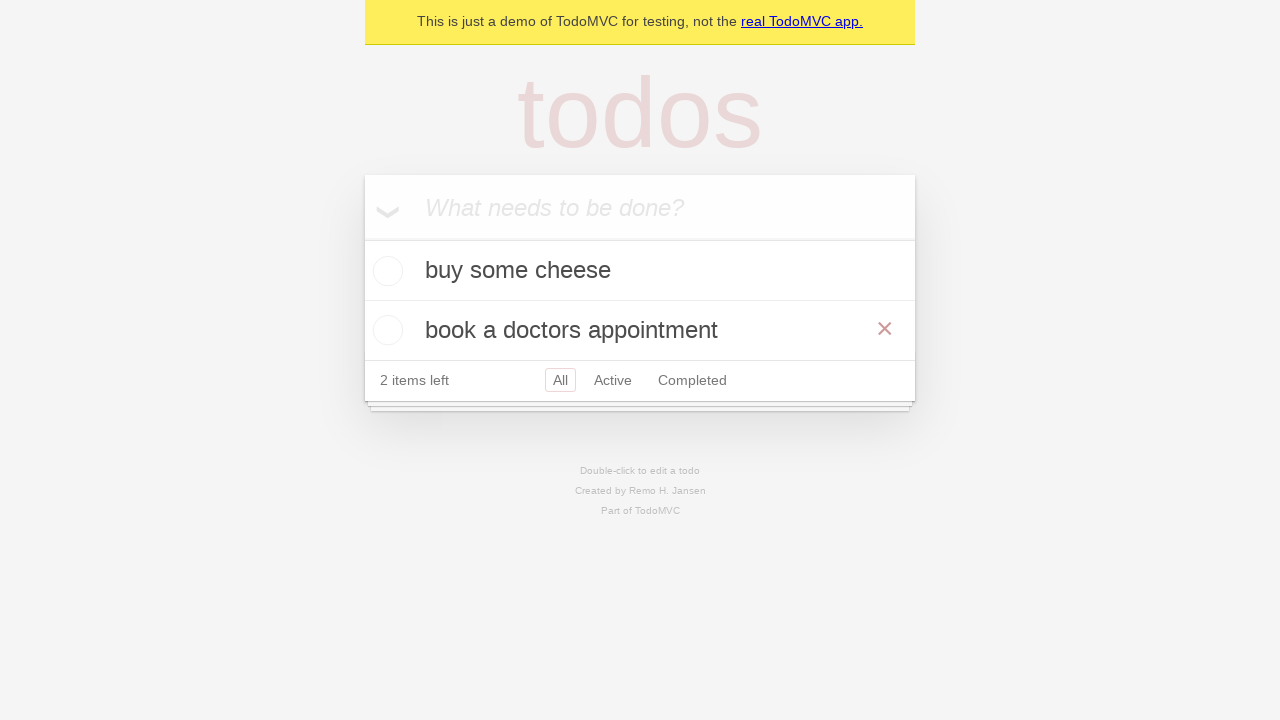